Navigates to Shein's Women Tops and Blouses category page, scrolls to load products, and verifies that product listings are displayed with their elements (links, images, prices).

Starting URL: https://eur.shein.com/Women-Tops,-Blouses-Tee-c-1766.html?ici=CCCSN%3DWomenHomePage_ON%3DBanner_OI%3D1_CN%3Dcate_TI%3D50001_aod%3D0_PS%3DHZ-7-3_ABT%3D0&adp=11177686&scici=WomenHomePage~~ON_Banner%2CCN_cate%2CHZ_1%2CHI_hotZonebtzg3of2qhv~~7_3~~real_1766~~~~&srctype=homepage&userpath=-WomenHomePage-Women-Tops%2C-Blouses-Tee&src_module=WomenHomePage&src_identifier=on%3DBanner%60cn%3Dcate%60hz%3D1%60ps%3D7_3%60jc%3Dreal_1766&src_tab_page_id=page_home1672552259631&sort=10

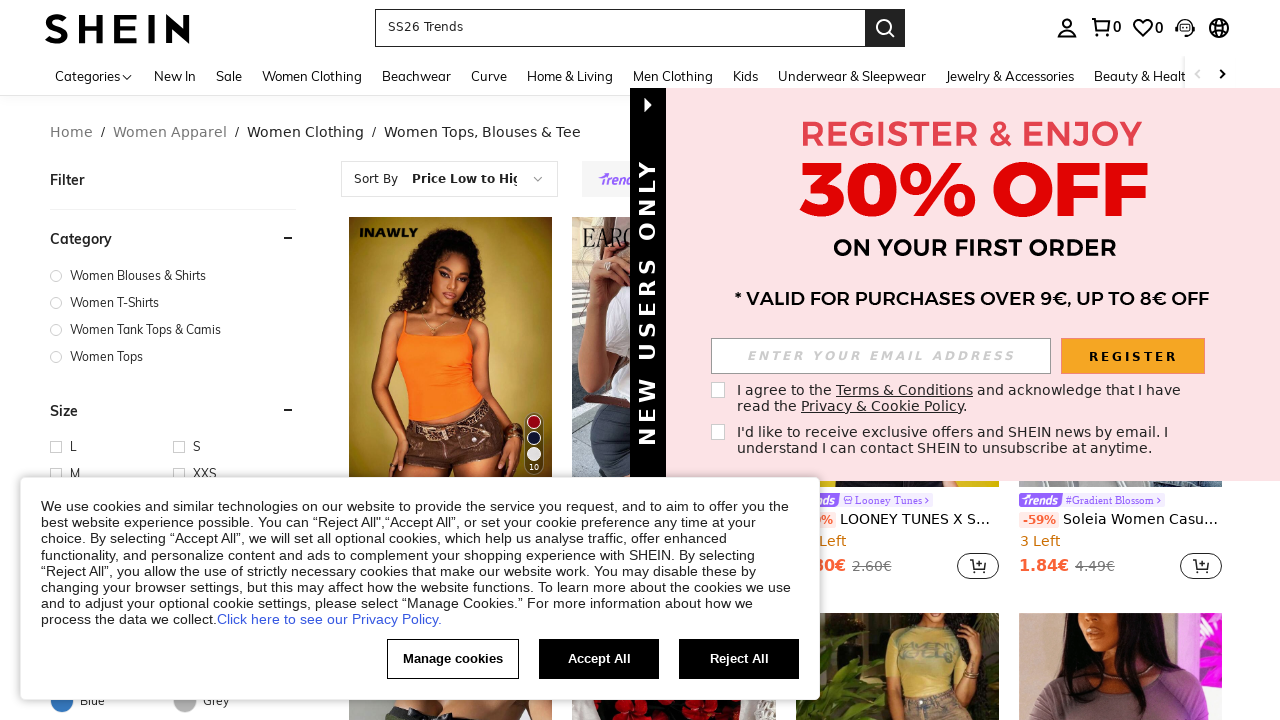

Scrolled to bottom of page to load all products
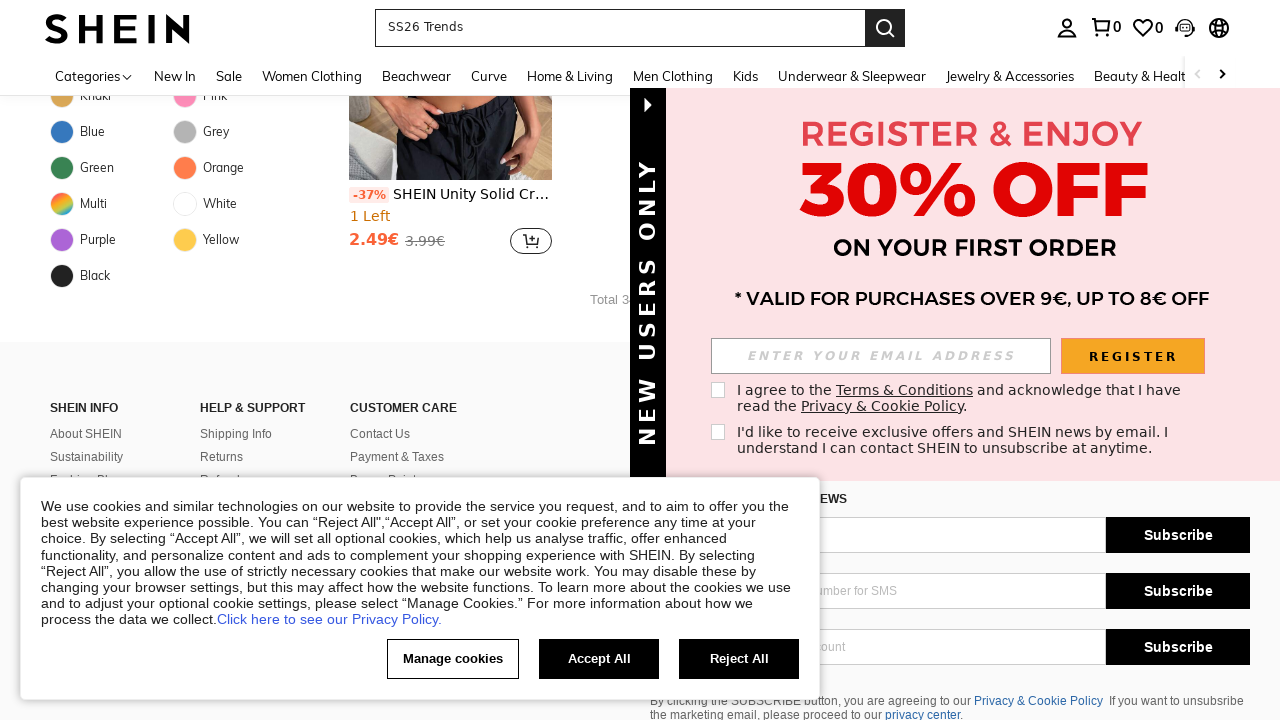

Product list container became visible
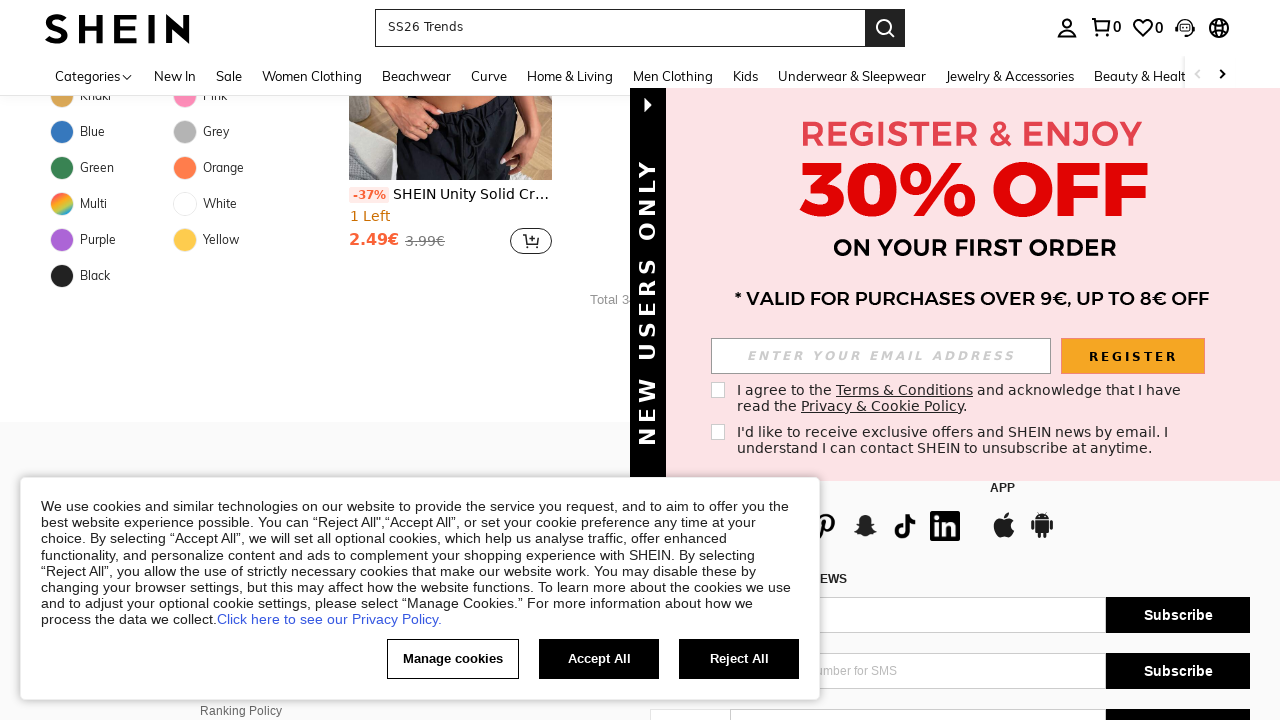

Product listing elements with links verified as present
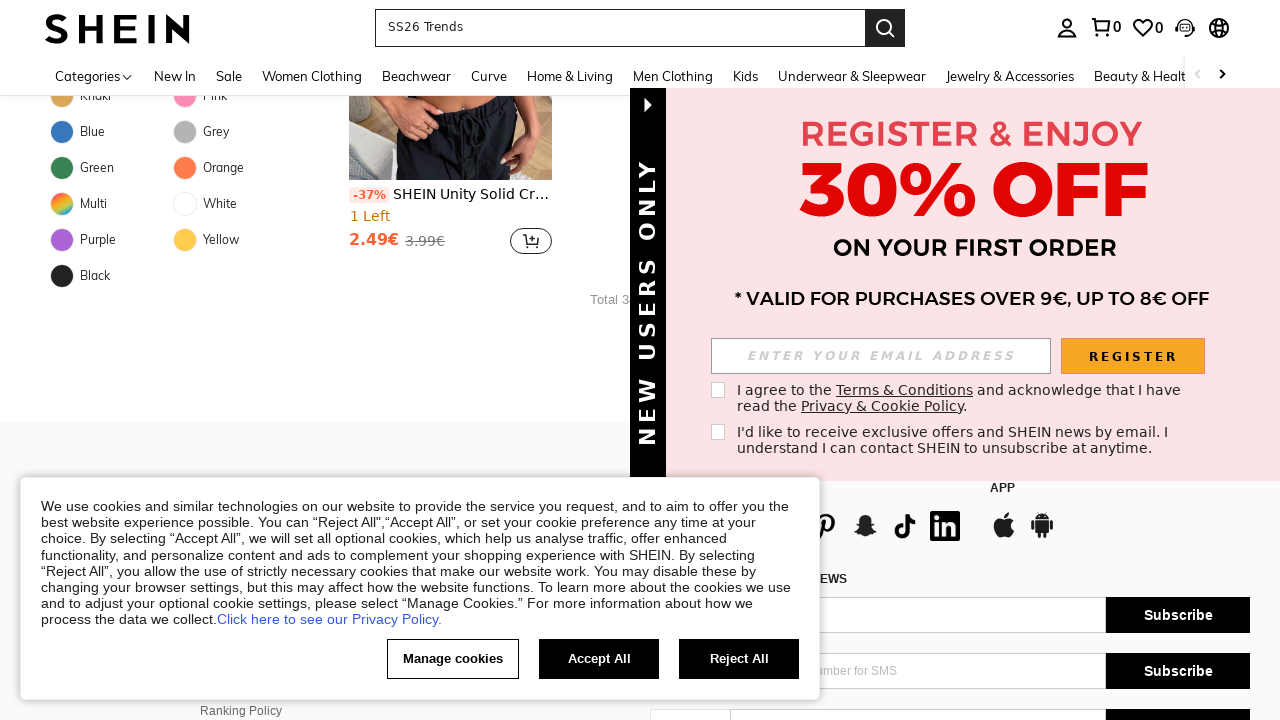

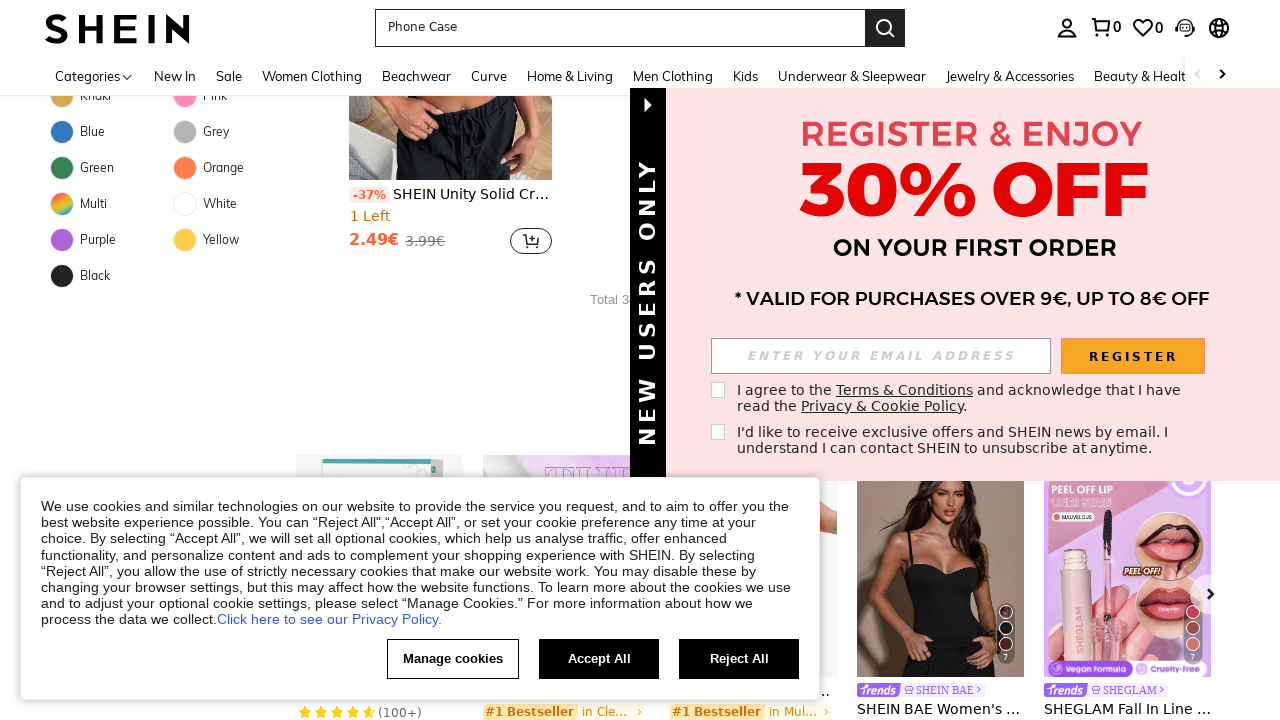